Tests course search functionality with handling of random popup if it appears

Starting URL: https://dehieu.vn/

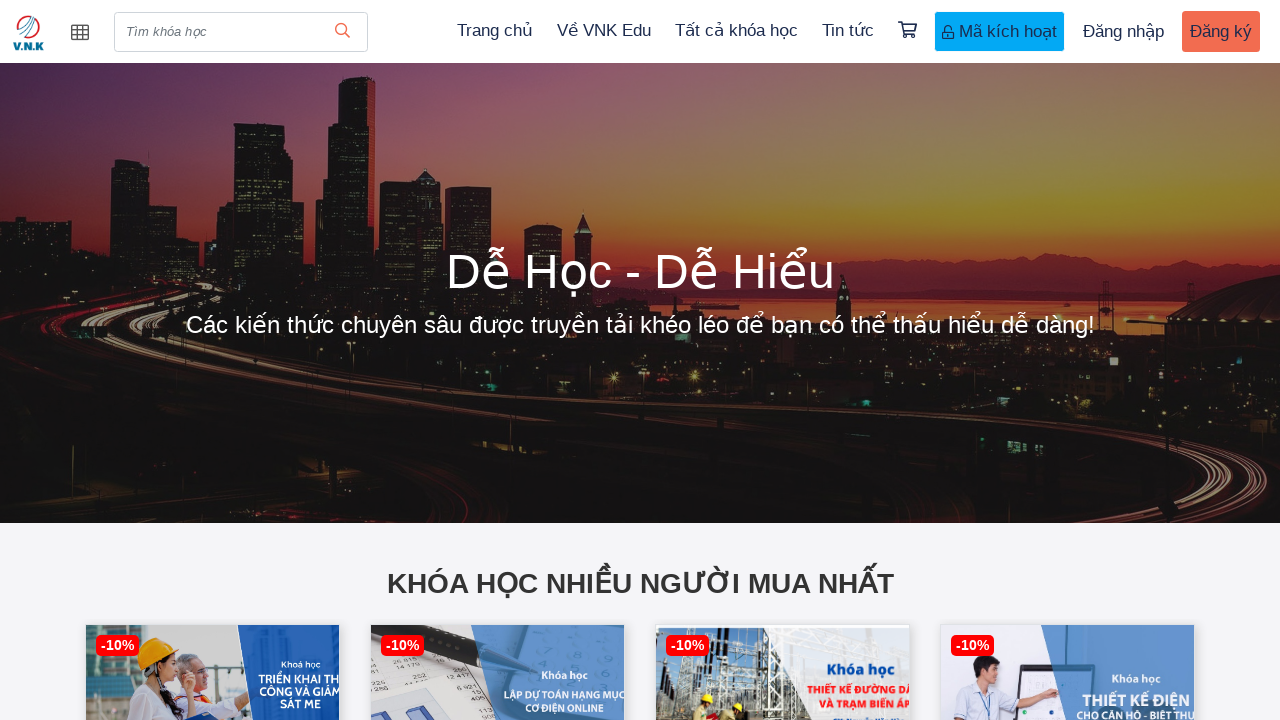

Clicked 'Tất cả khóa học' (All courses) link at (736, 31) on a:text(' Tất cả khóa học')
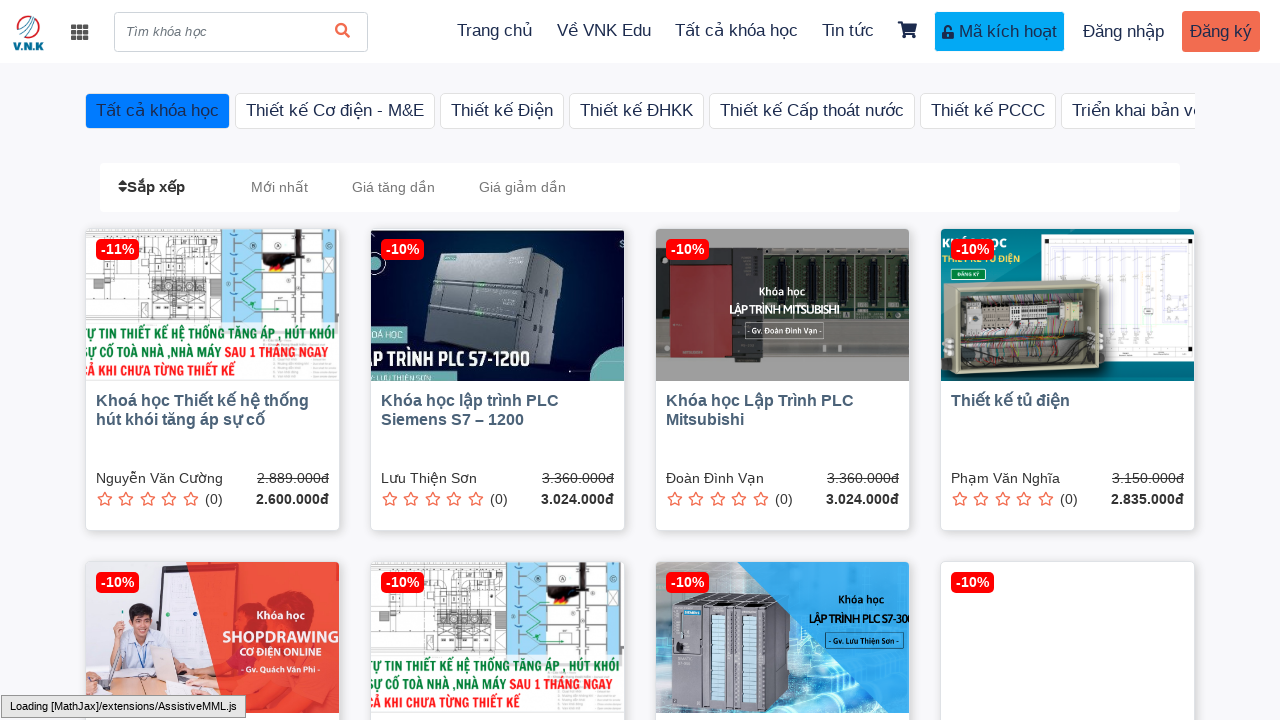

Filled search form with 'Thiết kế tủ điện' on input.search-form
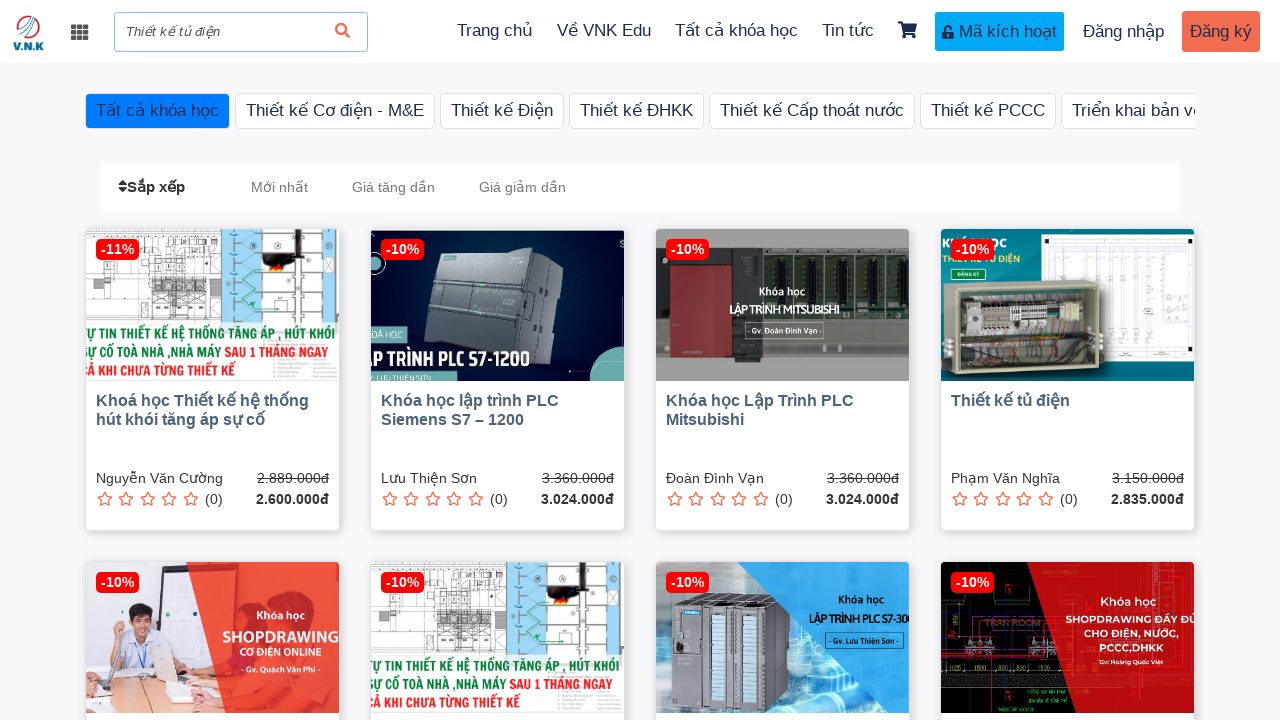

Clicked search button to perform course search at (342, 32) on button.header-search
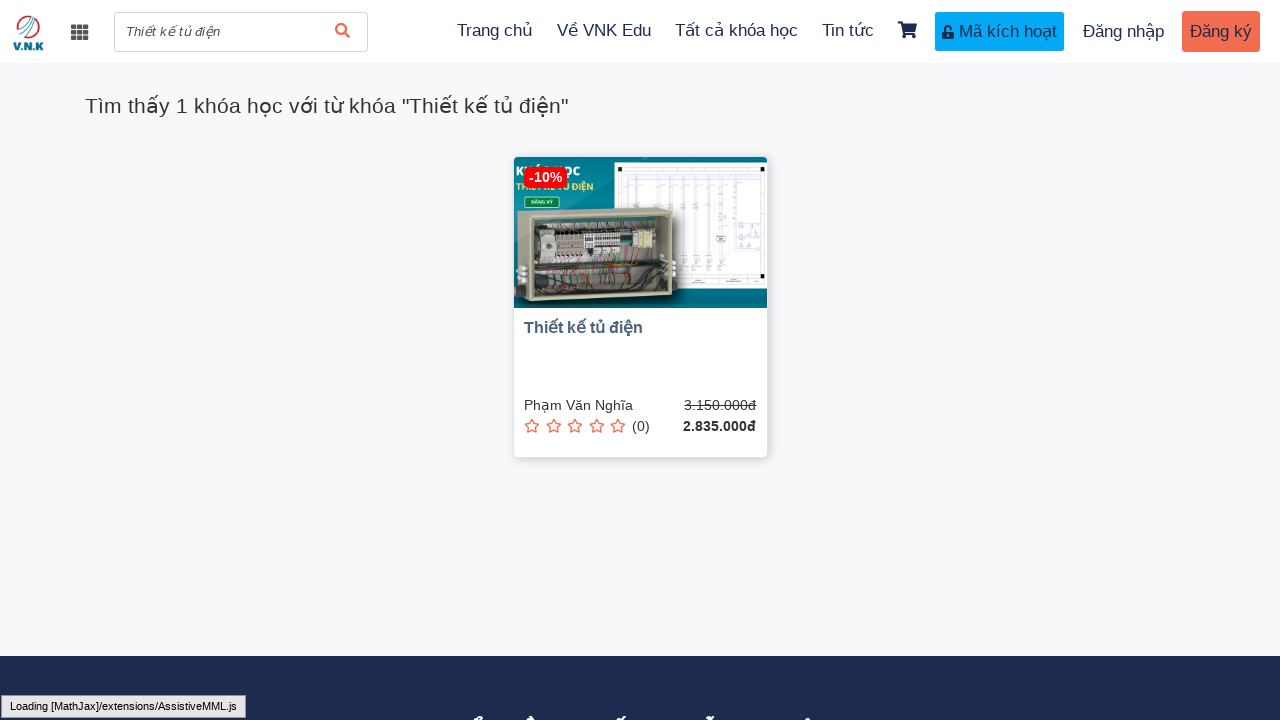

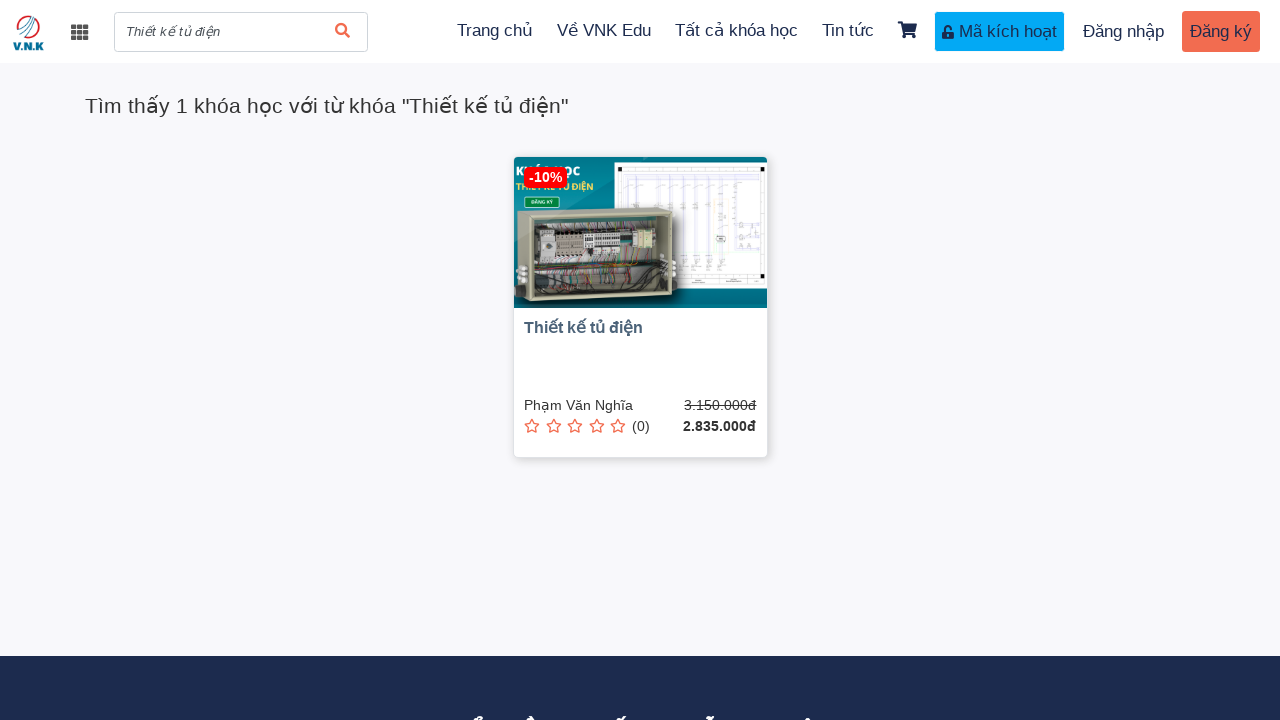